Tests prompt alert by clicking a button, entering text "Yes" in the prompt, and accepting it

Starting URL: https://www.automationtestinginsider.com/2019/08/textarea-textarea-element-defines-multi.html

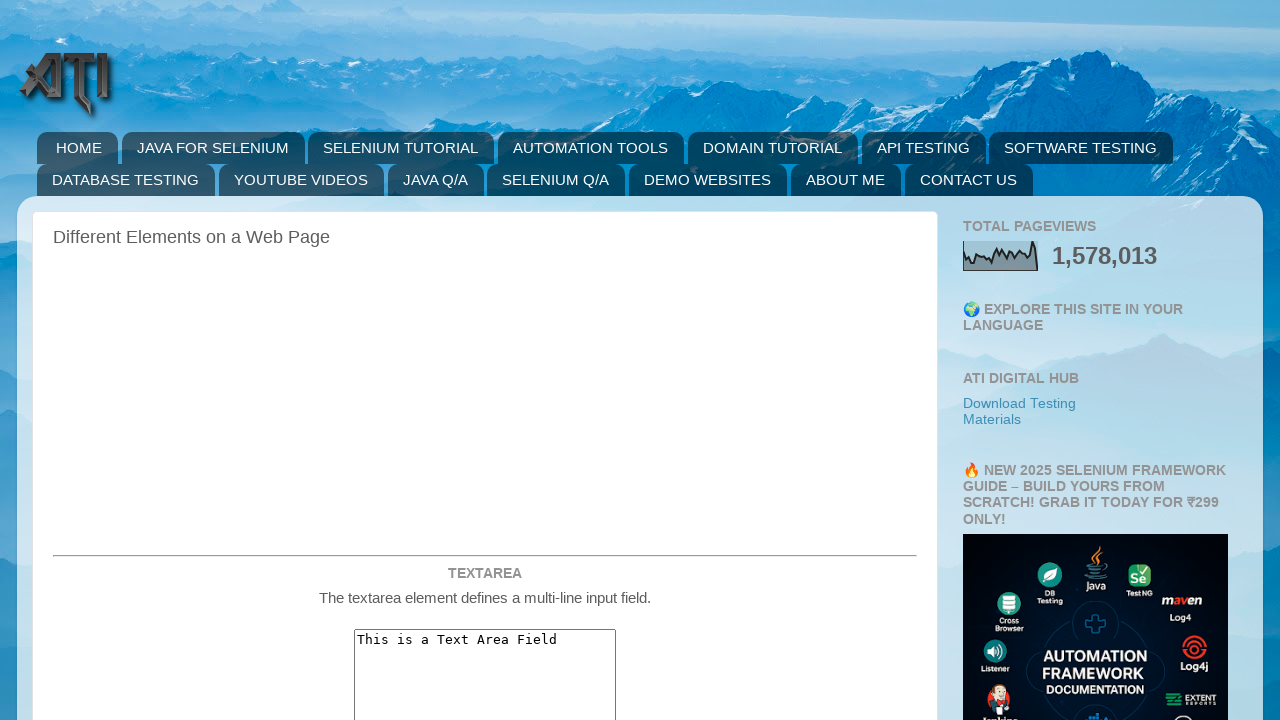

Registered dialog handler for prompt alert
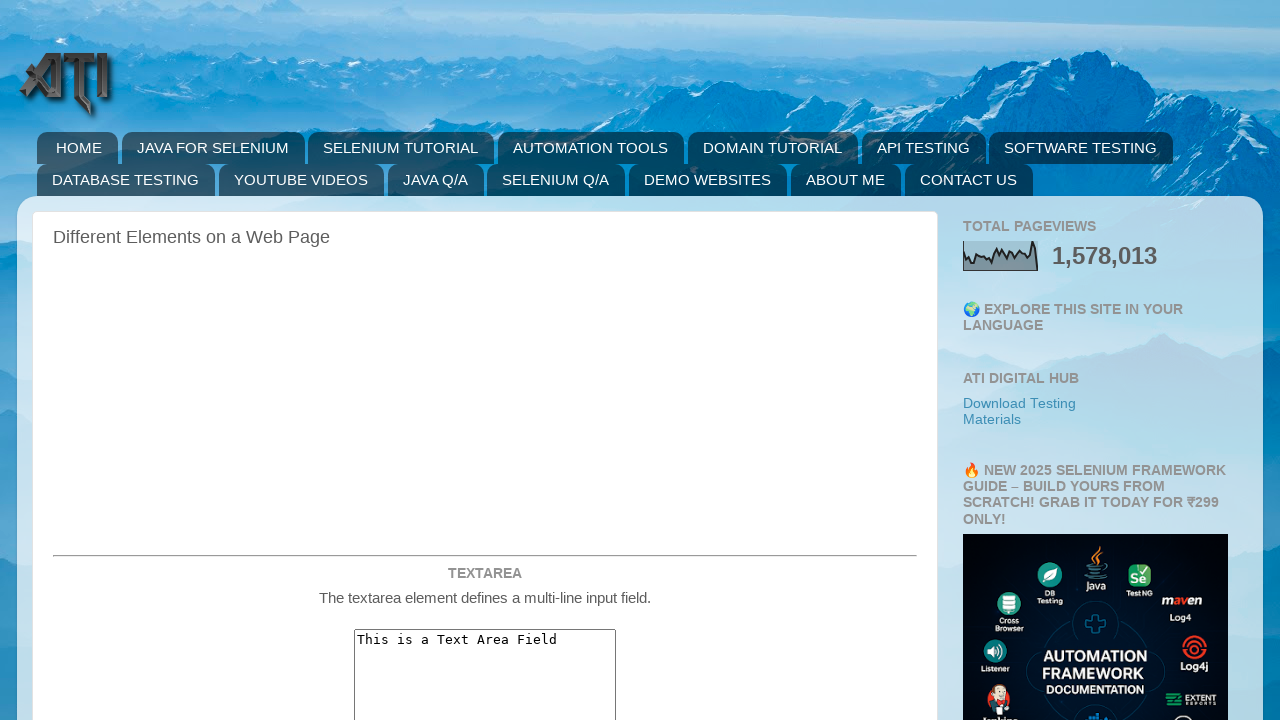

Clicked prompt alert button at (485, 361) on #promptAlert
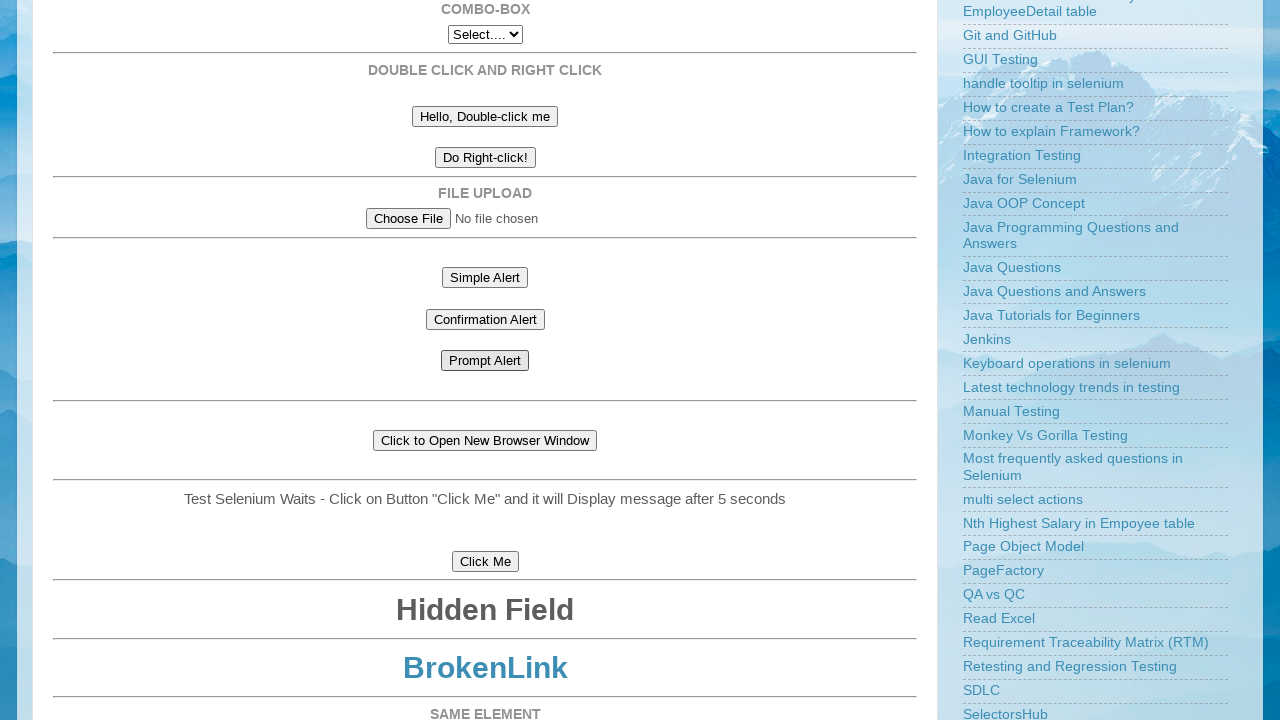

Removed dialog event listener
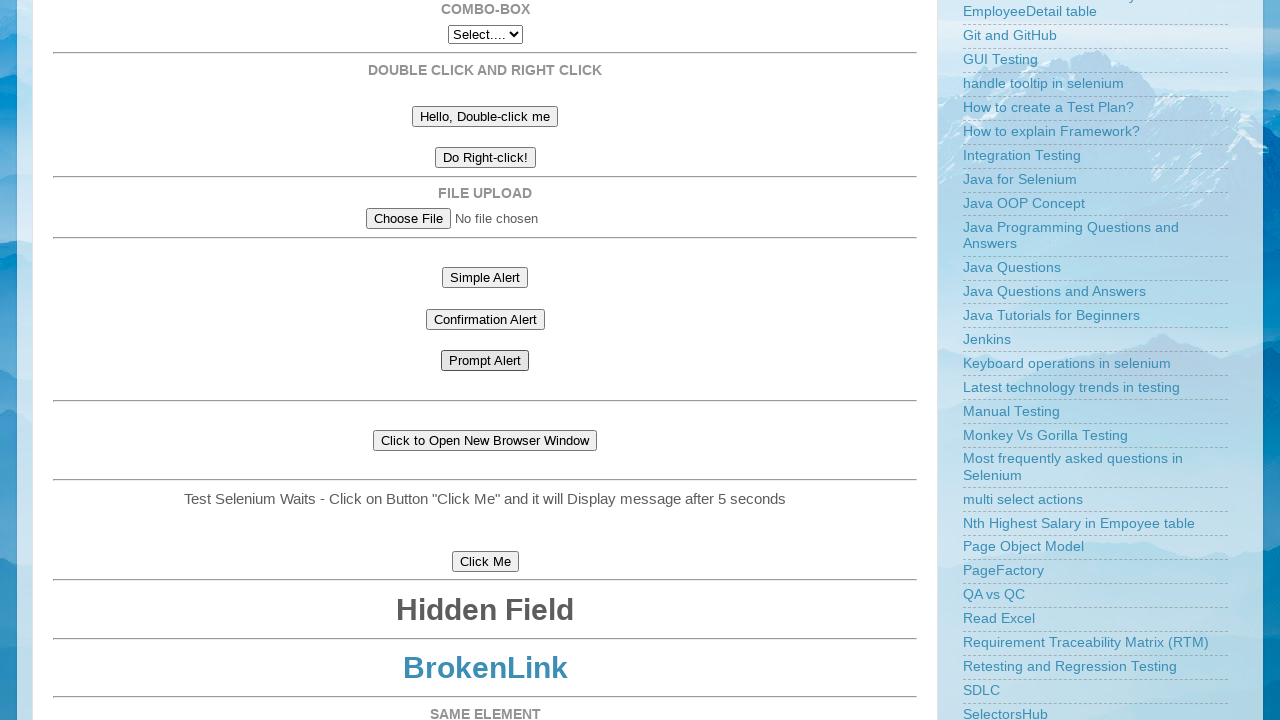

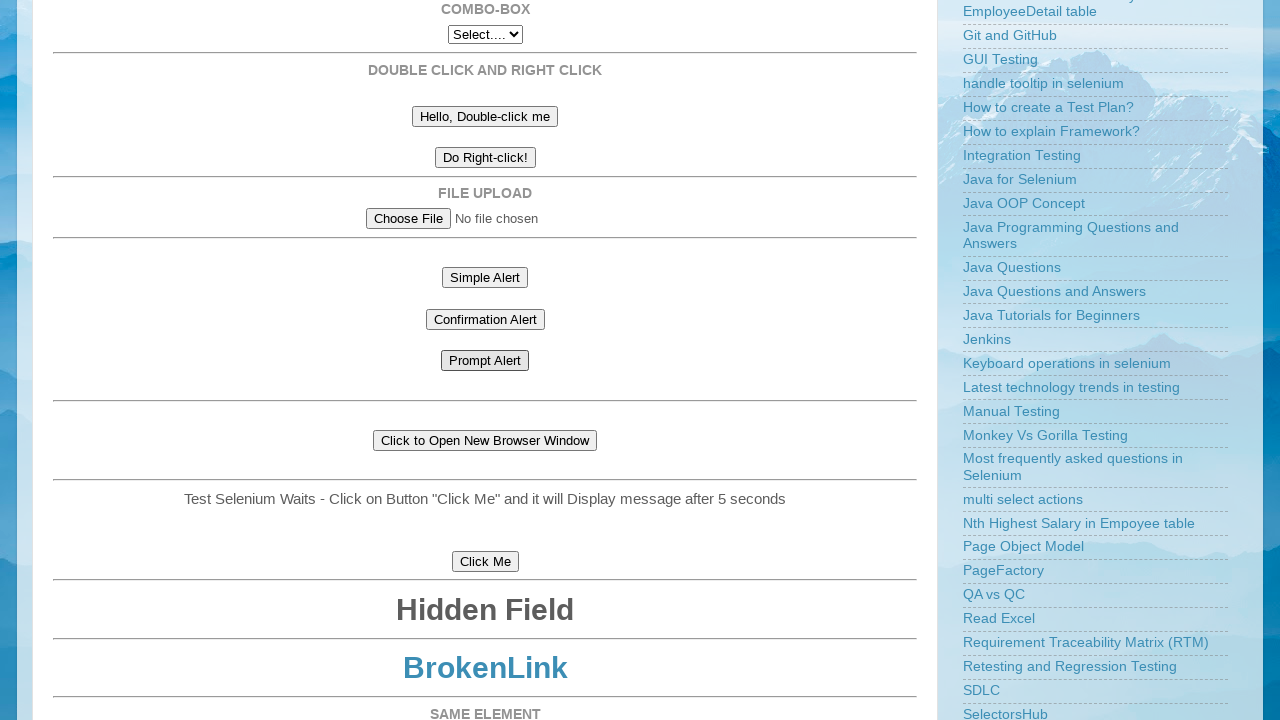